Tests dropdown selection functionality on a travel booking form by selecting origin and destination cities

Starting URL: https://rahulshettyacademy.com/dropdownsPractise/

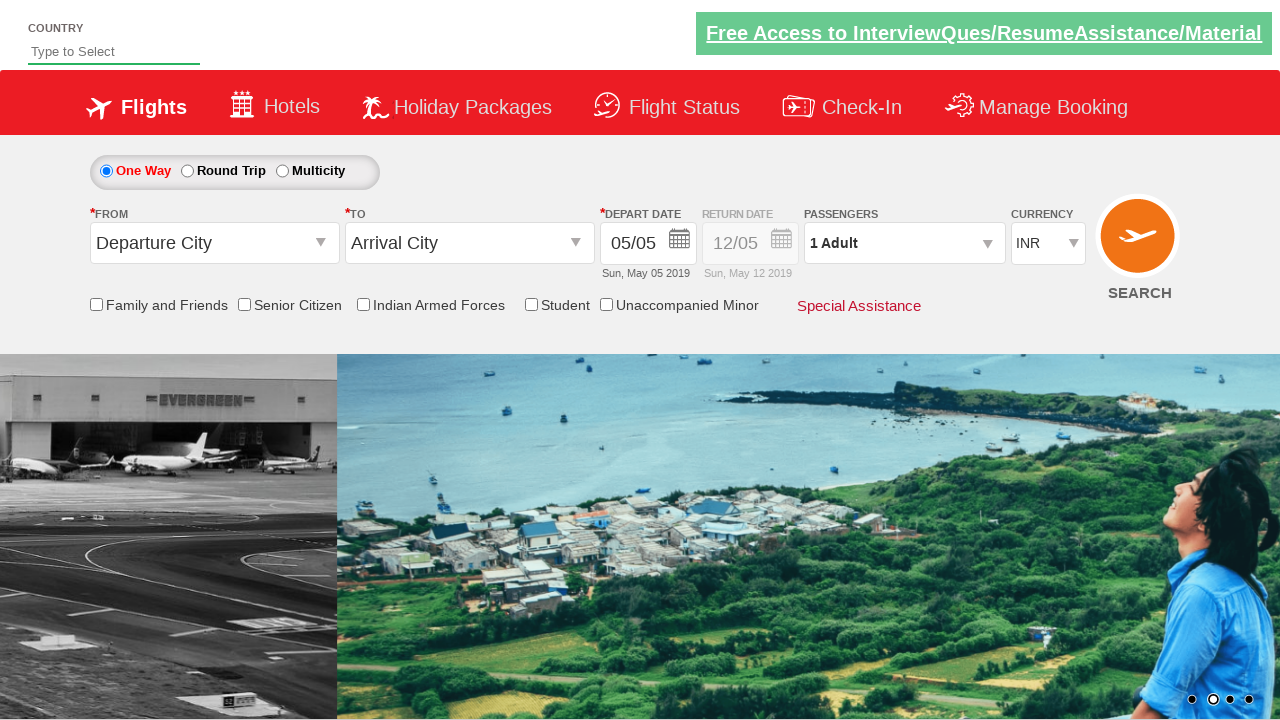

Clicked on origin station dropdown at (214, 243) on #ctl00_mainContent_ddl_originStation1_CTXT
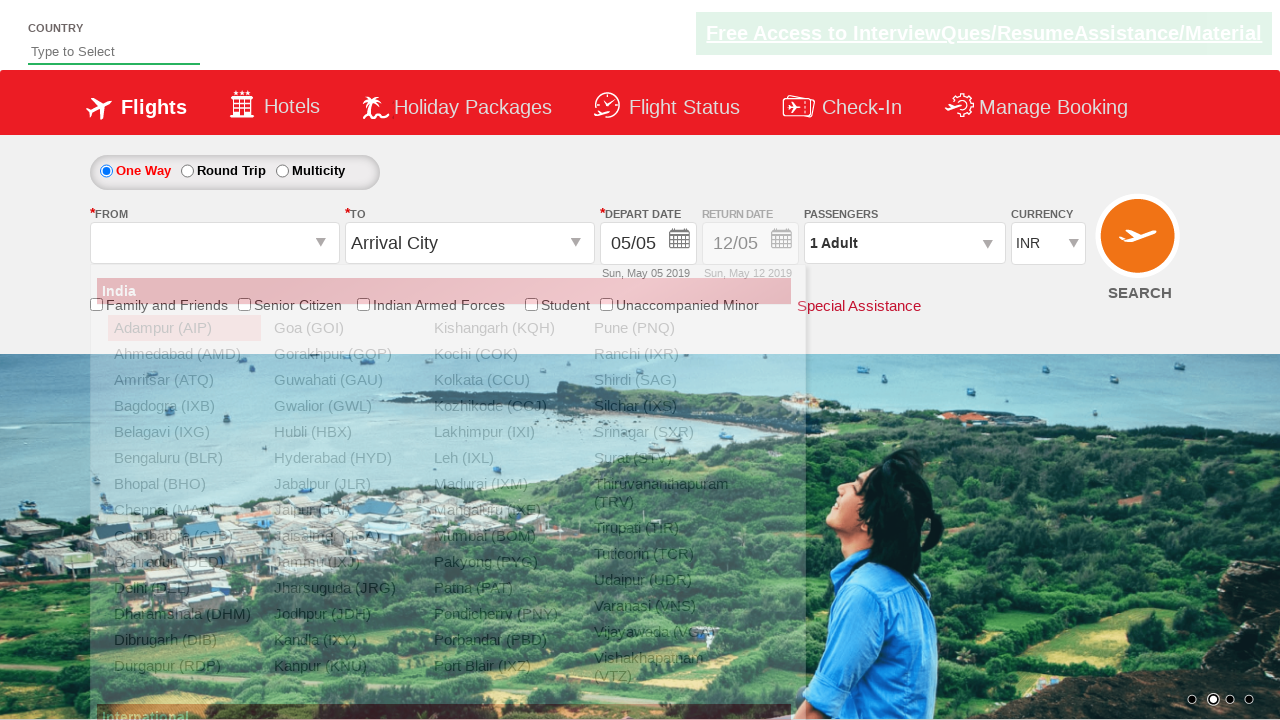

Selected AIP (Agartala) as origin city at (184, 328) on xpath=//a[@value='AIP']
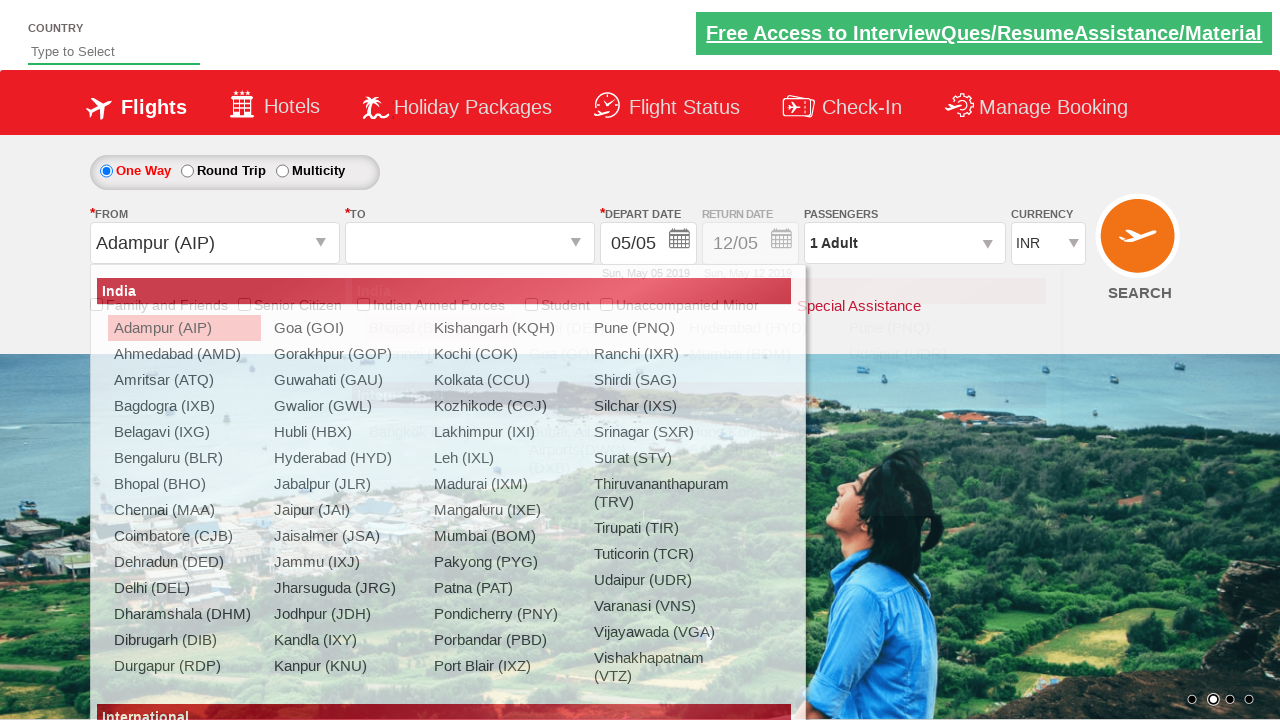

Selected DEL (Delhi) as destination city at (599, 328) on (//a[@value='DEL'])[2]
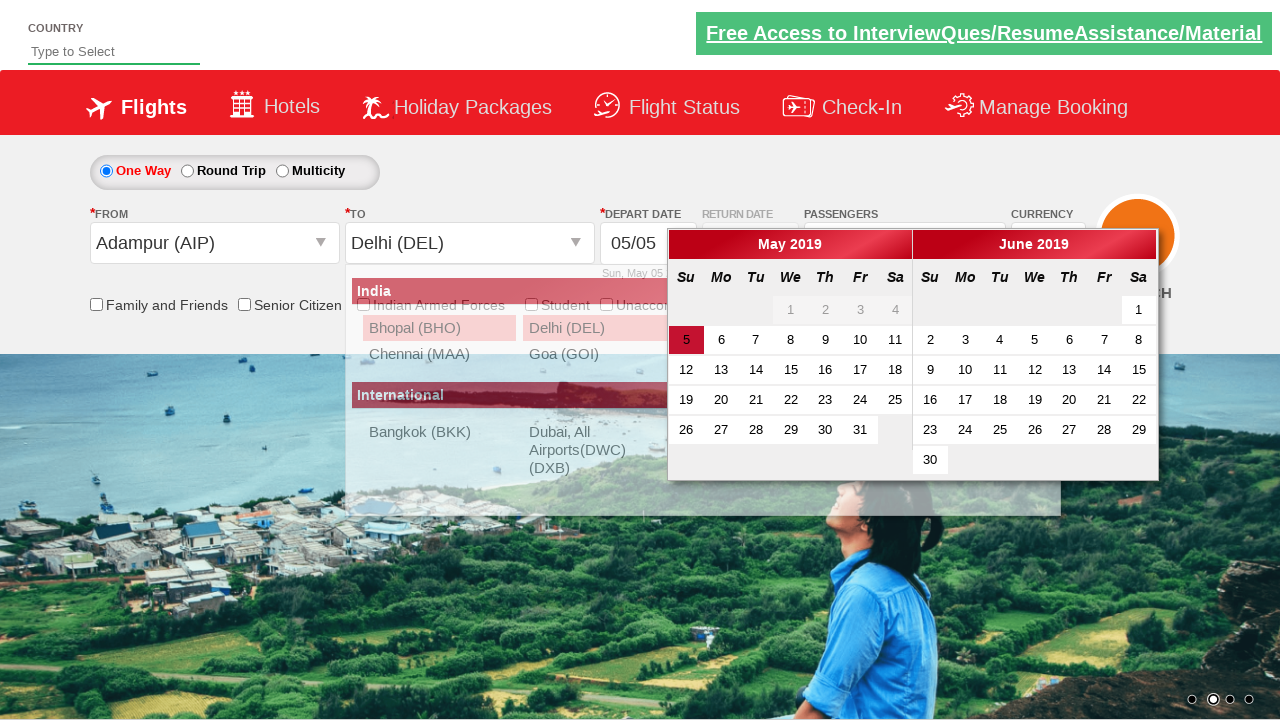

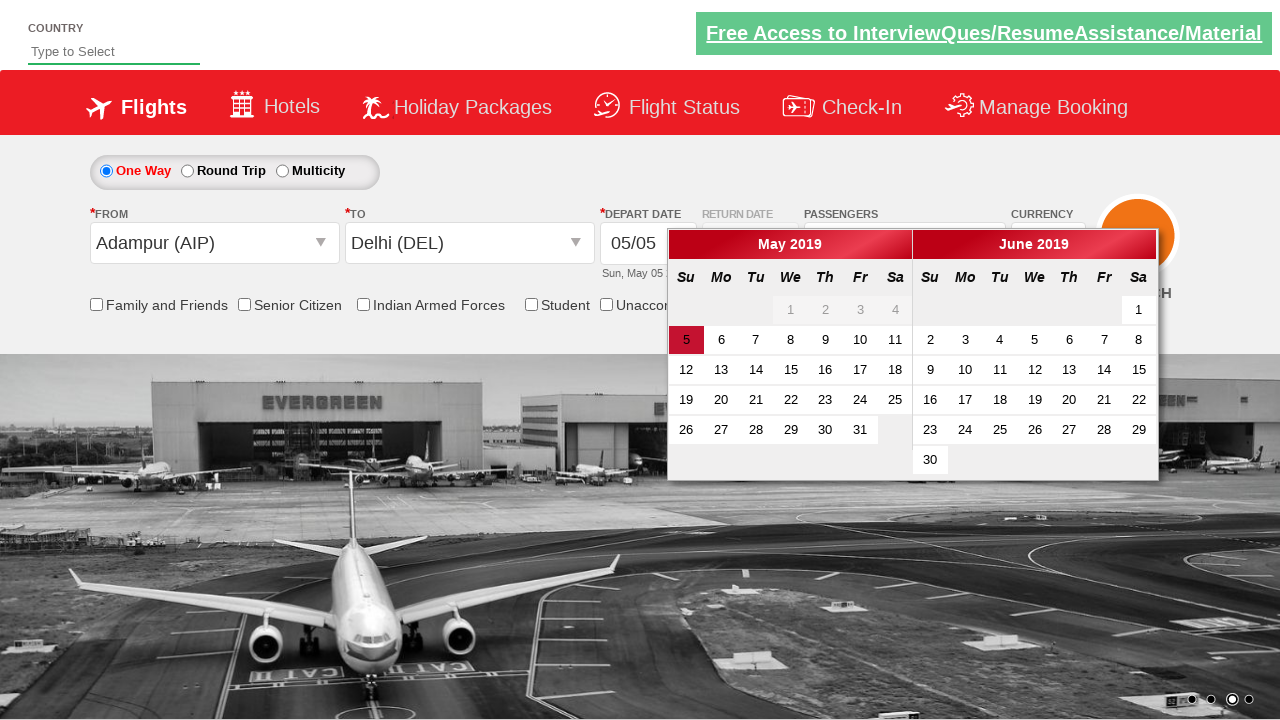